Tests sorting the Due column in ascending order by clicking the column header and verifying the values are sorted correctly

Starting URL: http://the-internet.herokuapp.com/tables

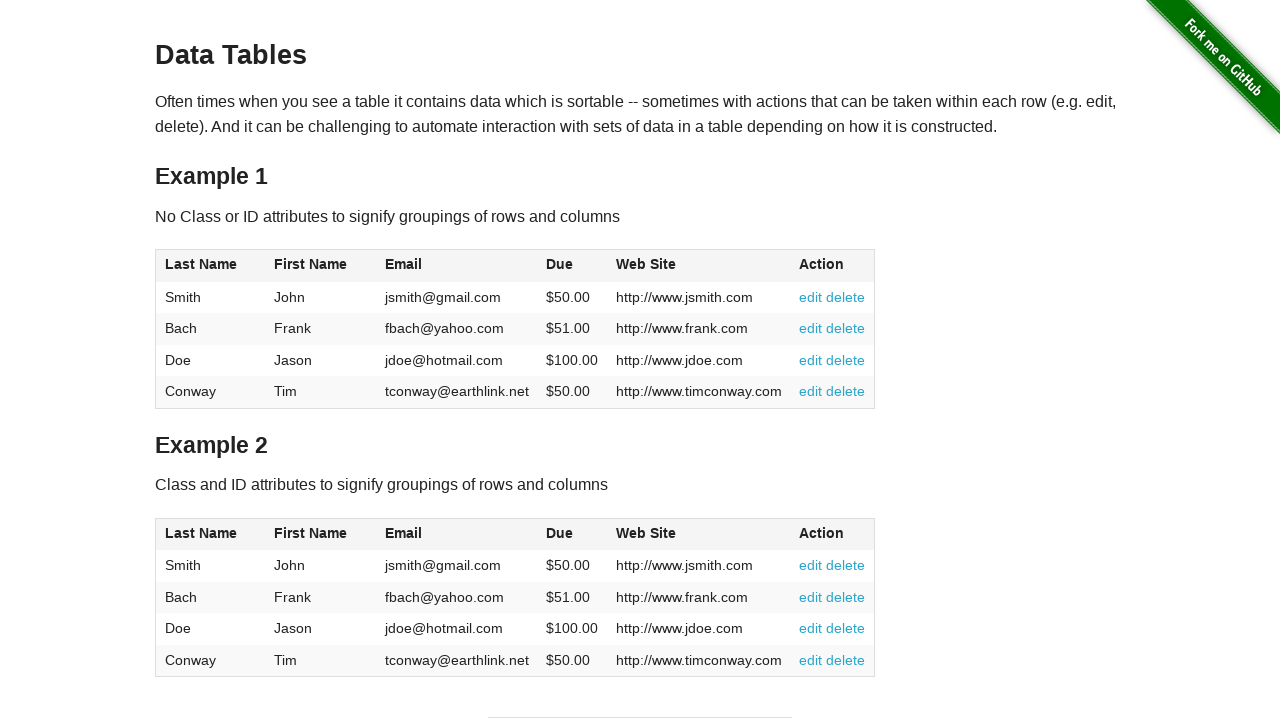

Clicked the Due column header to sort in ascending order at (572, 266) on #table1 thead tr th:nth-child(4)
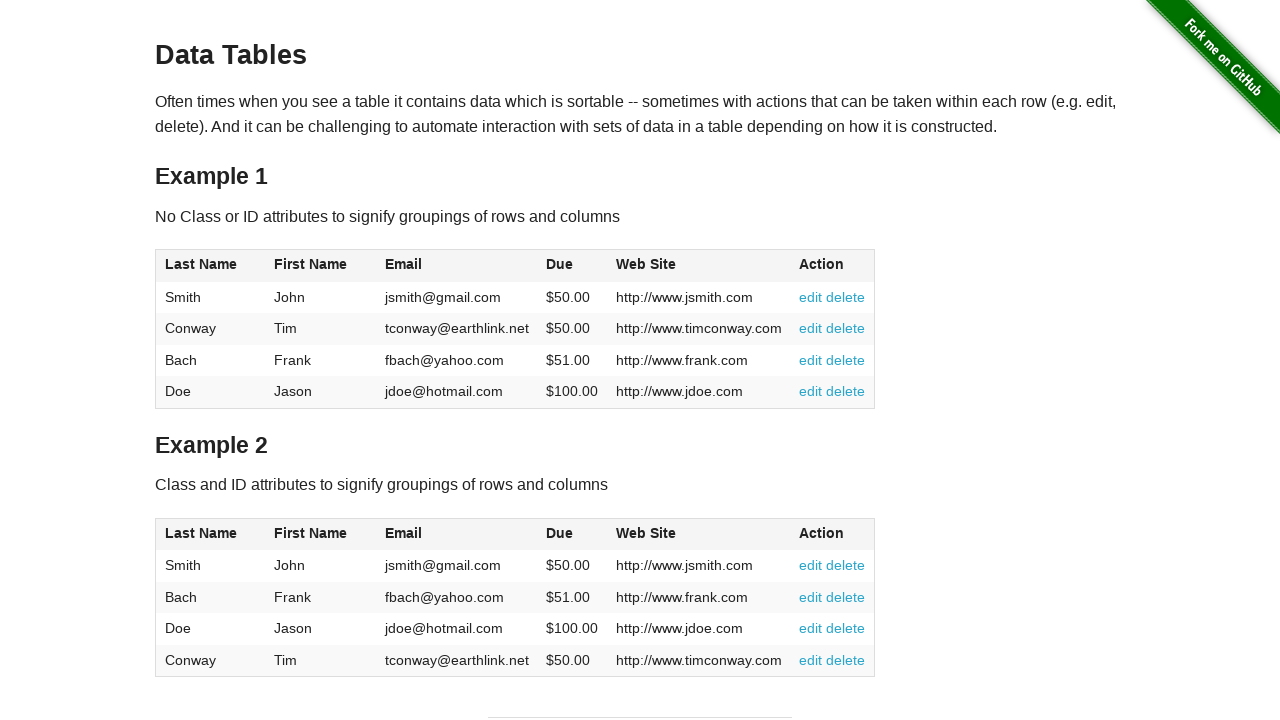

Waited for Due column values to be visible
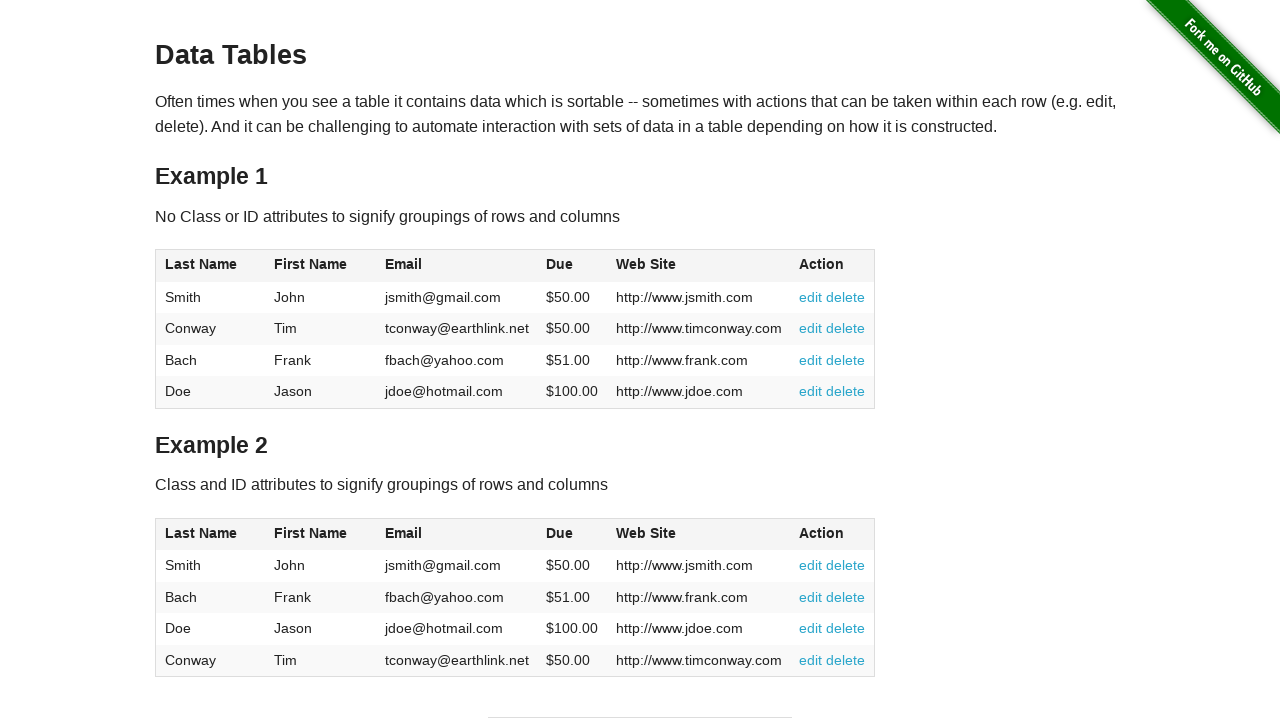

Retrieved all Due column elements from the table
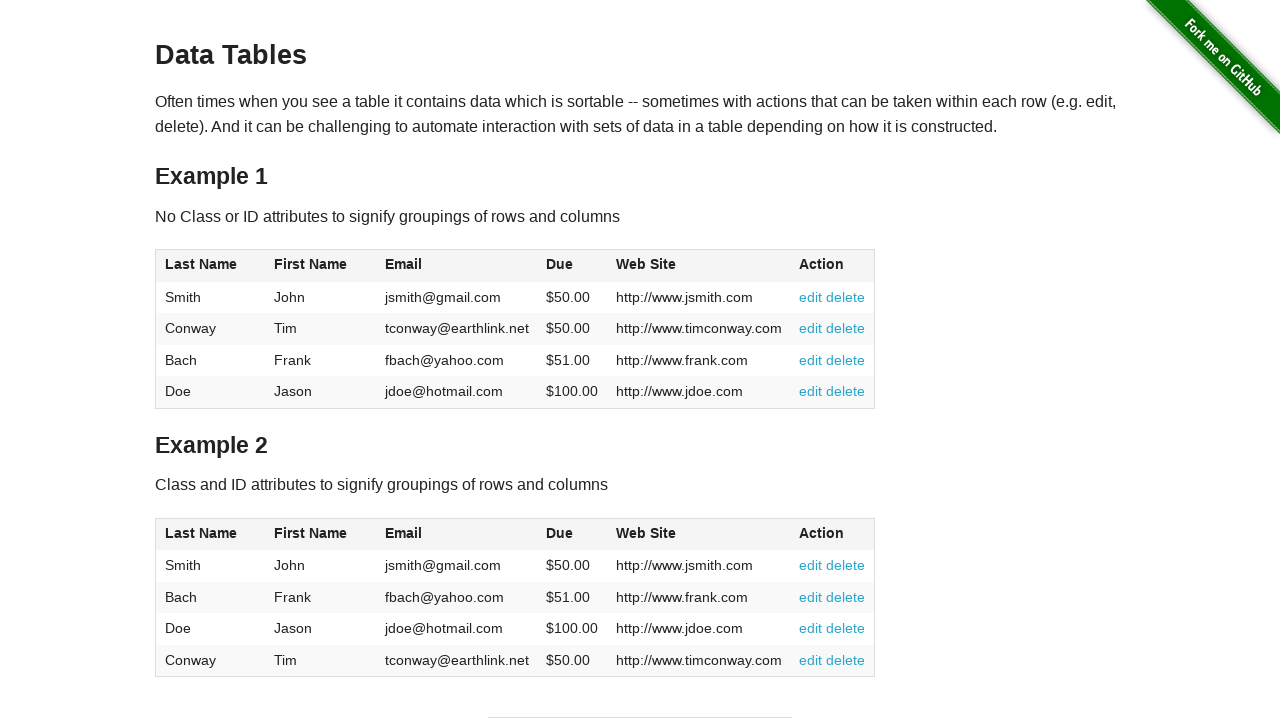

Extracted and converted Due values to floats: [50.0, 50.0, 51.0, 100.0]
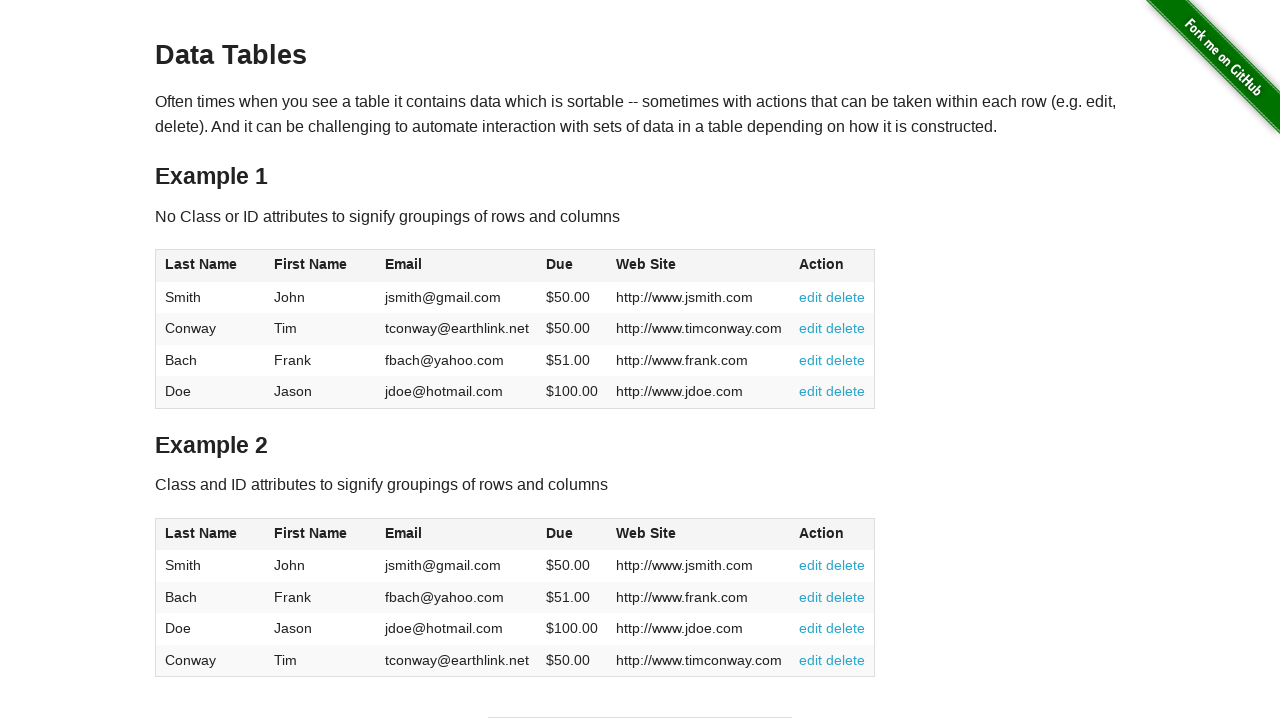

Verified that Due column values are sorted in ascending order
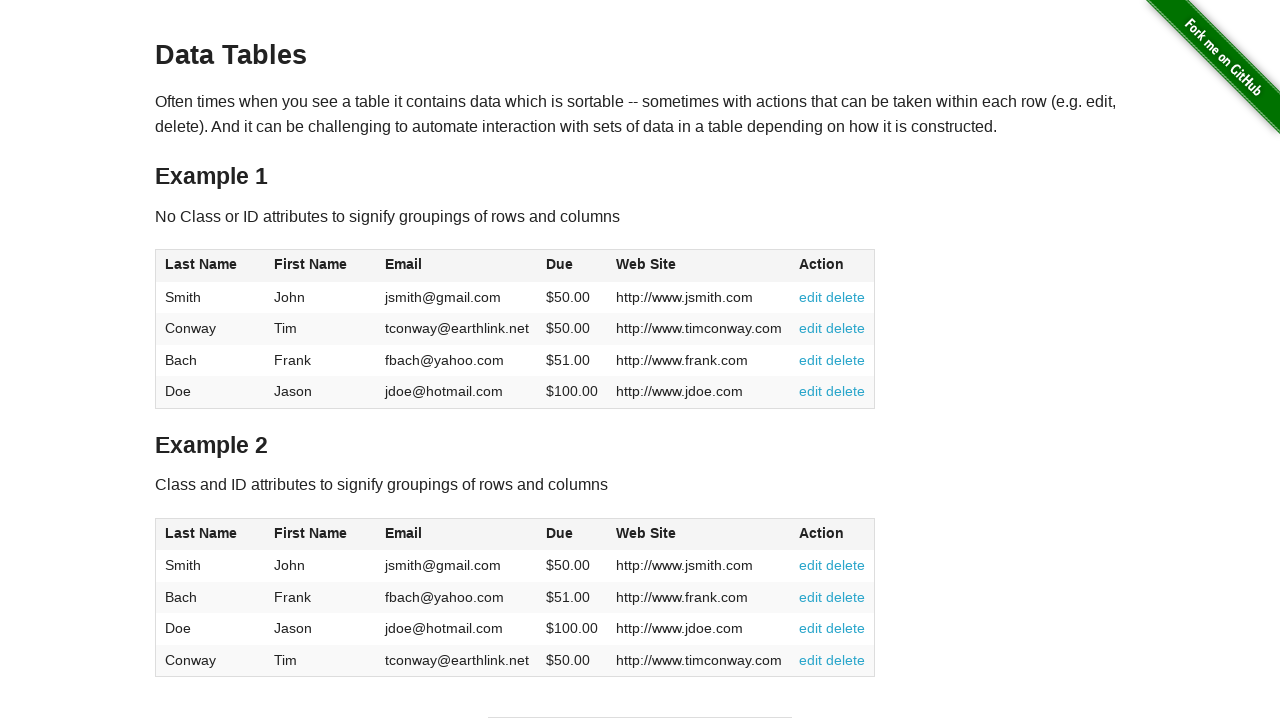

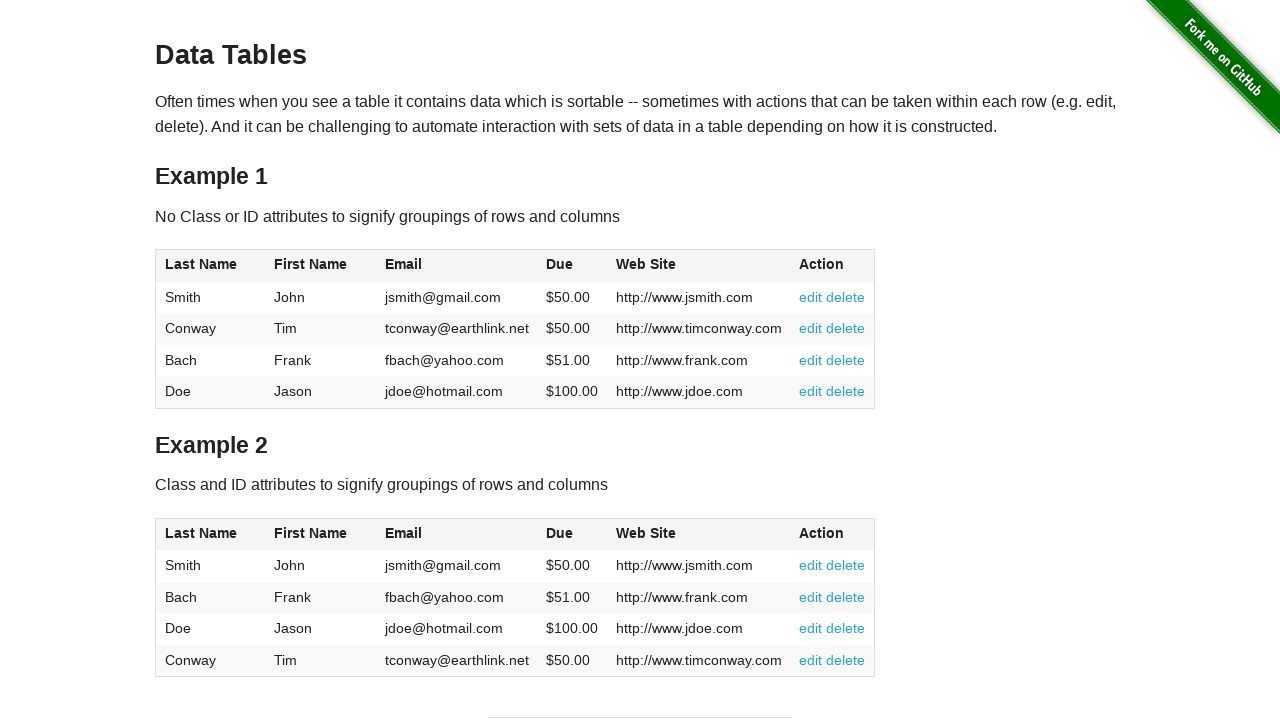